Tests the login functionality on the Swag Labs demo site using the public test credentials

Starting URL: https://www.saucedemo.com/

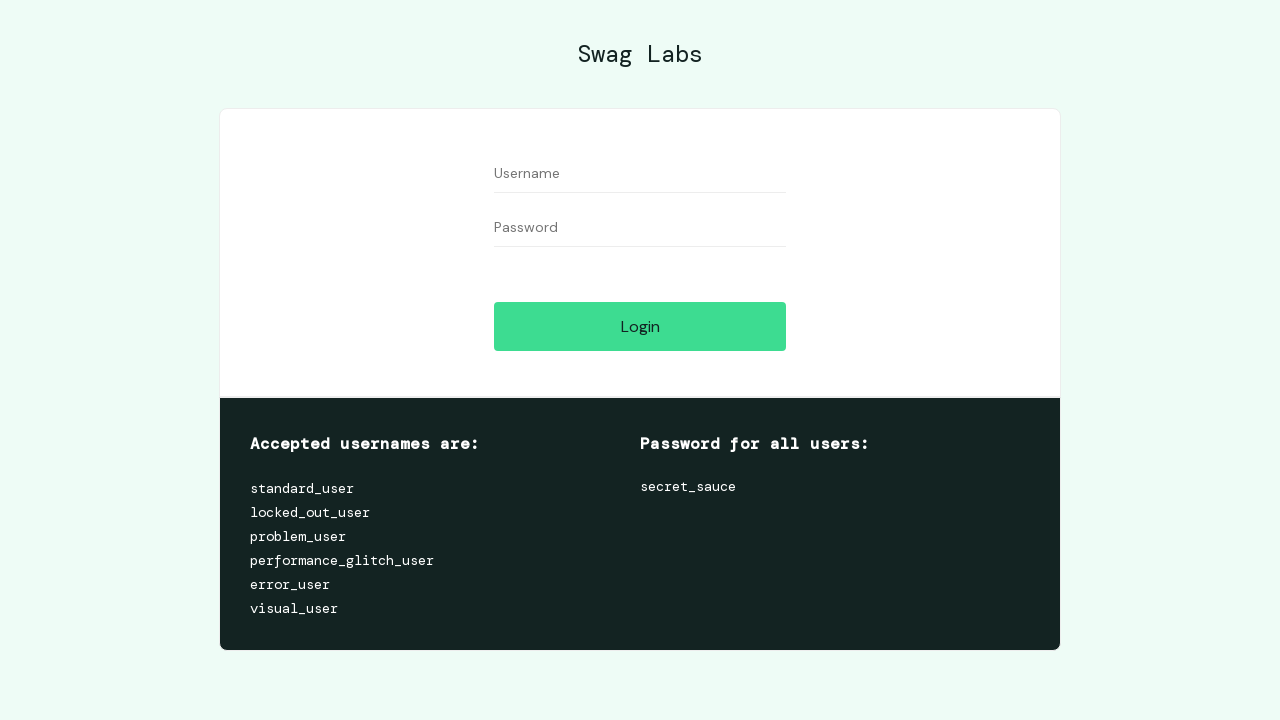

Filled username field with 'standard_user' on #user-name
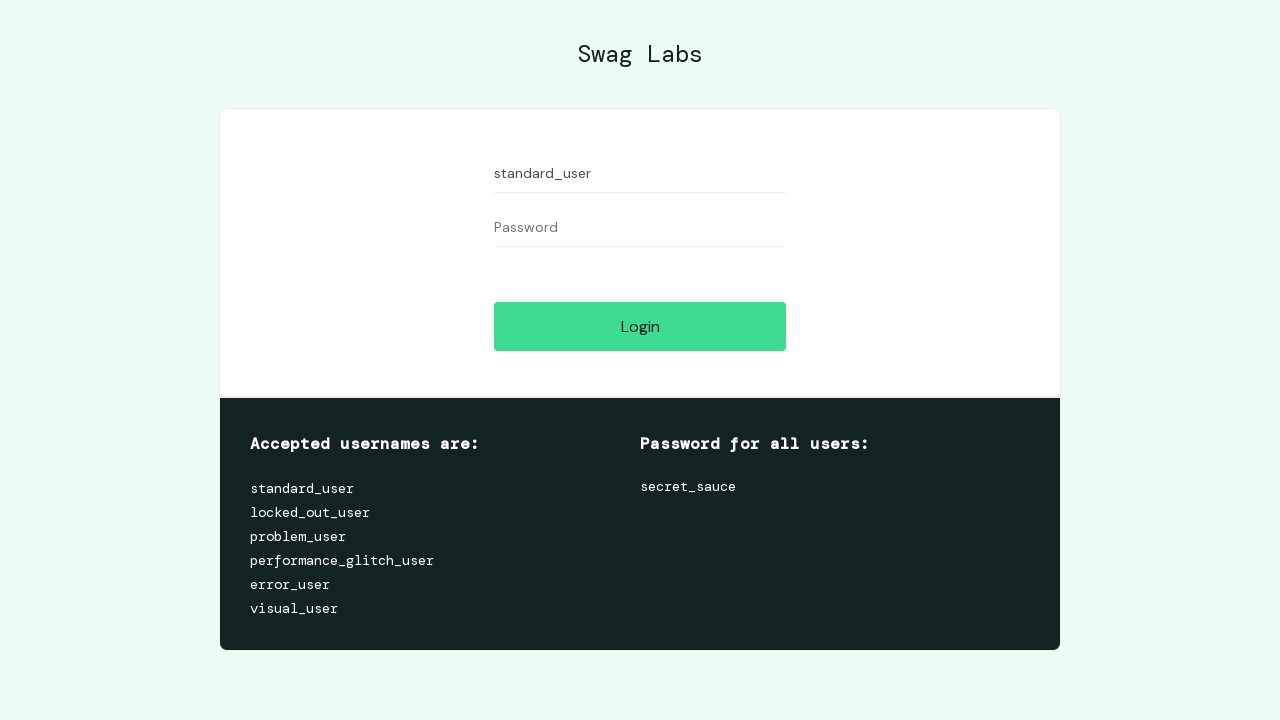

Filled password field with 'secret_sauce' on #password
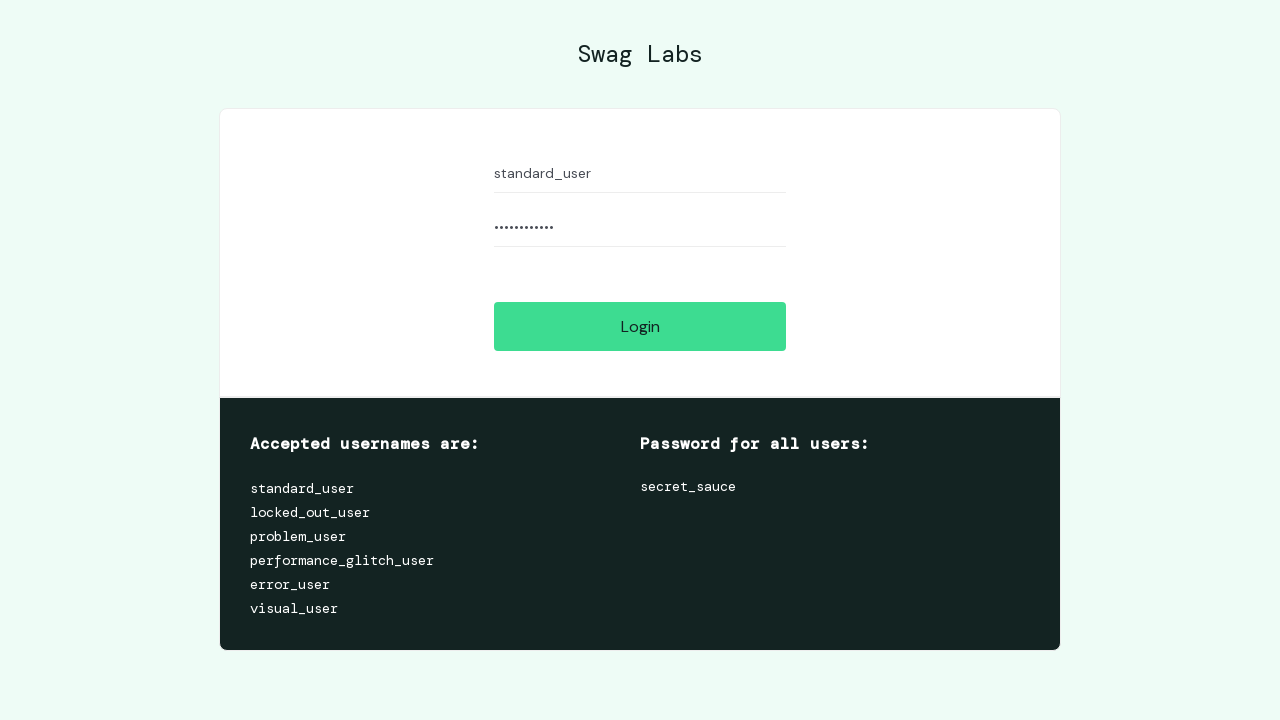

Clicked login button at (640, 326) on #login-button
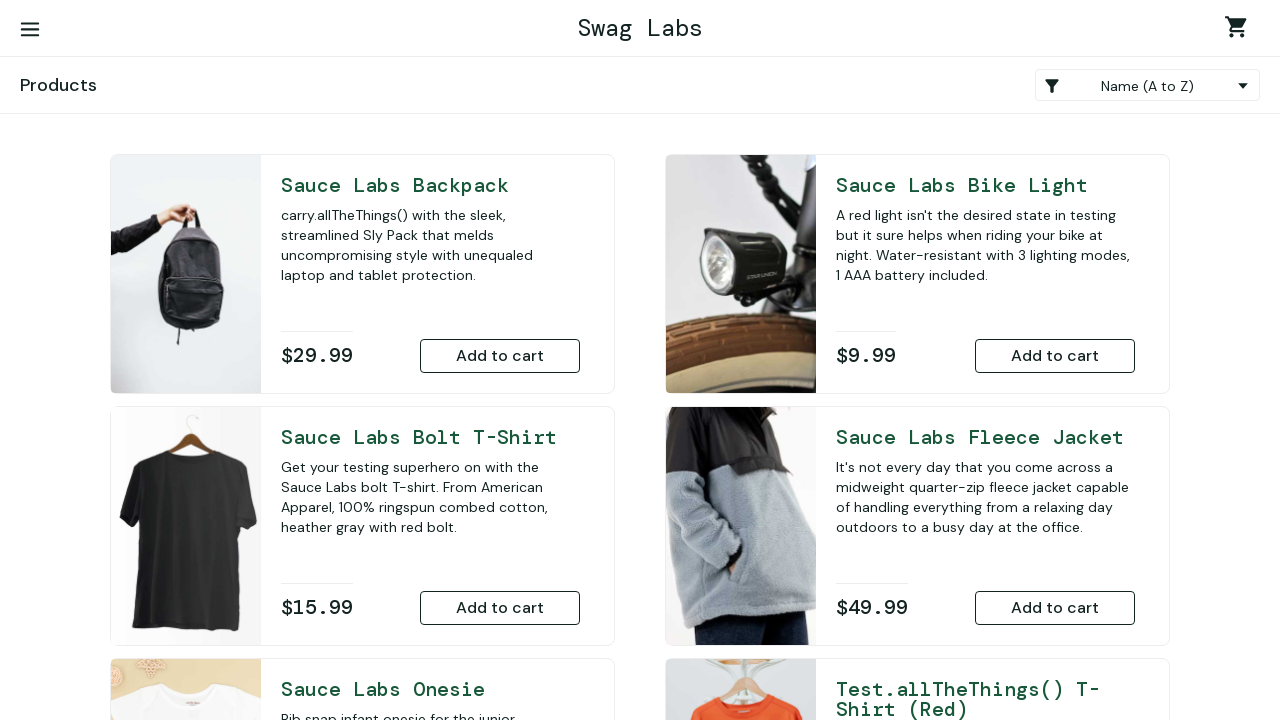

Waited for page to reach network idle state after login
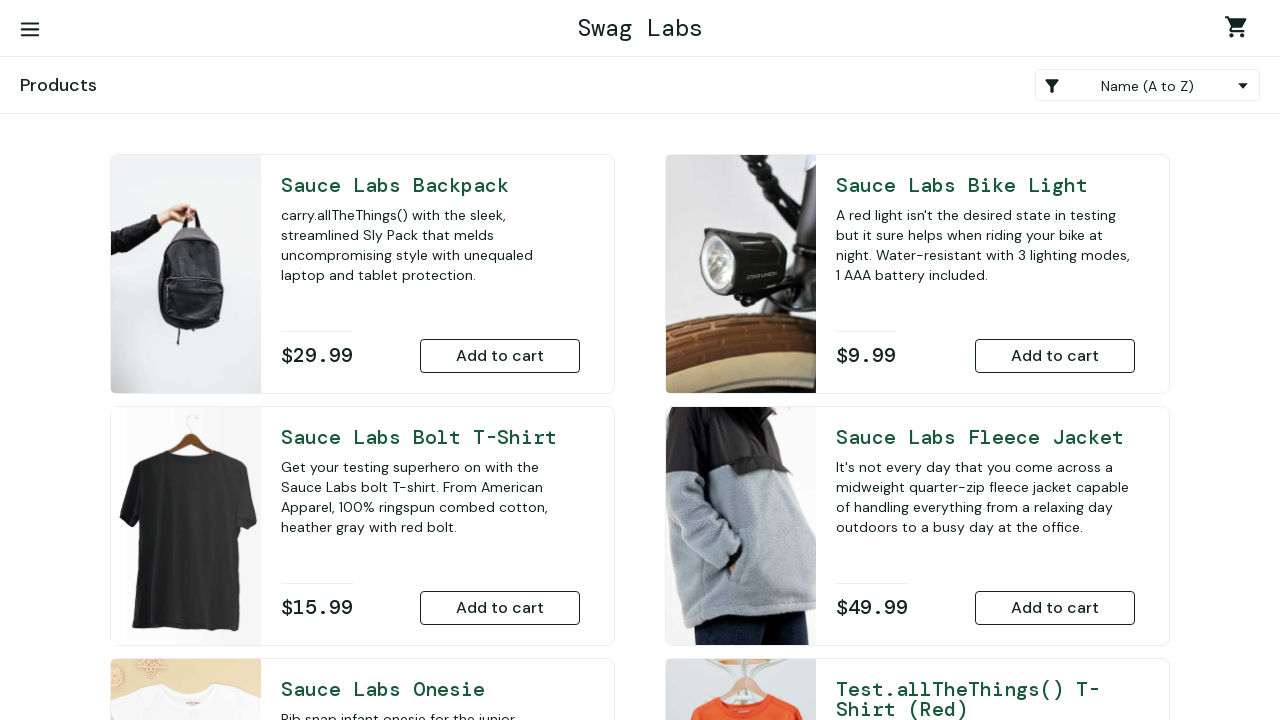

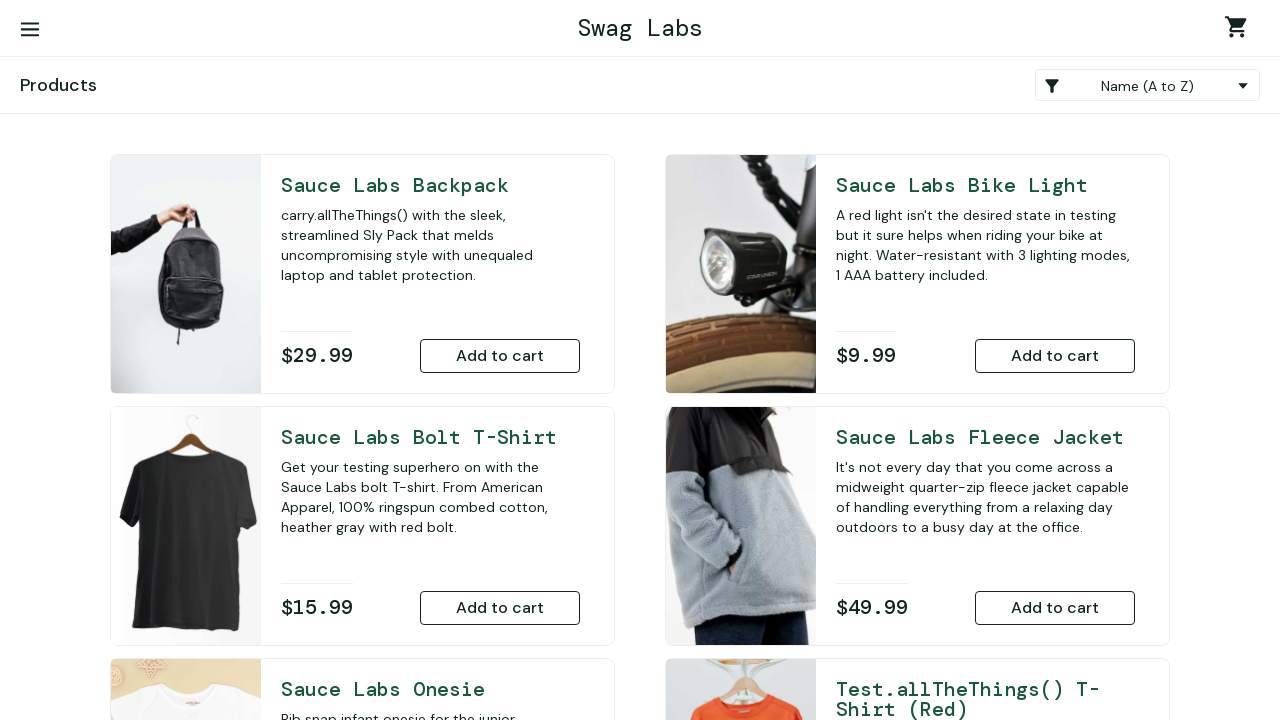